Navigates to El País news website and verifies a headline link is displayed

Starting URL: https://elpais.com/?ed=es

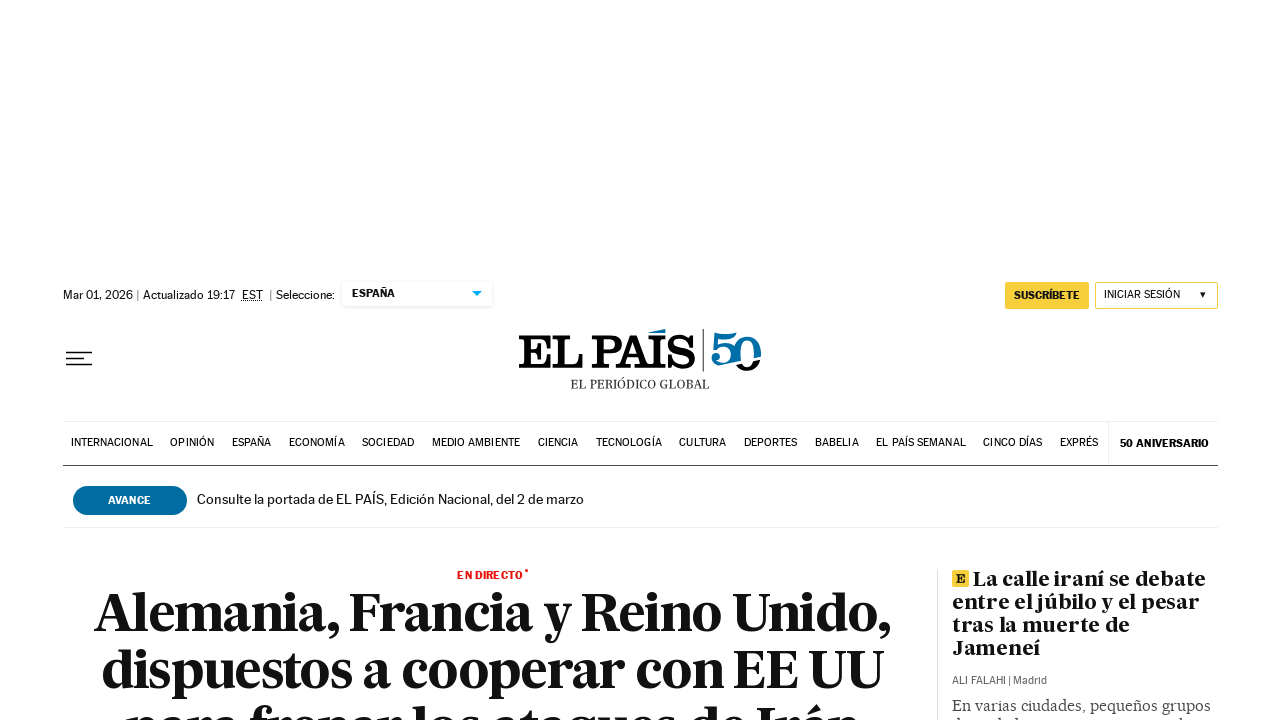

Waited for headline link selector (h2 a) to load
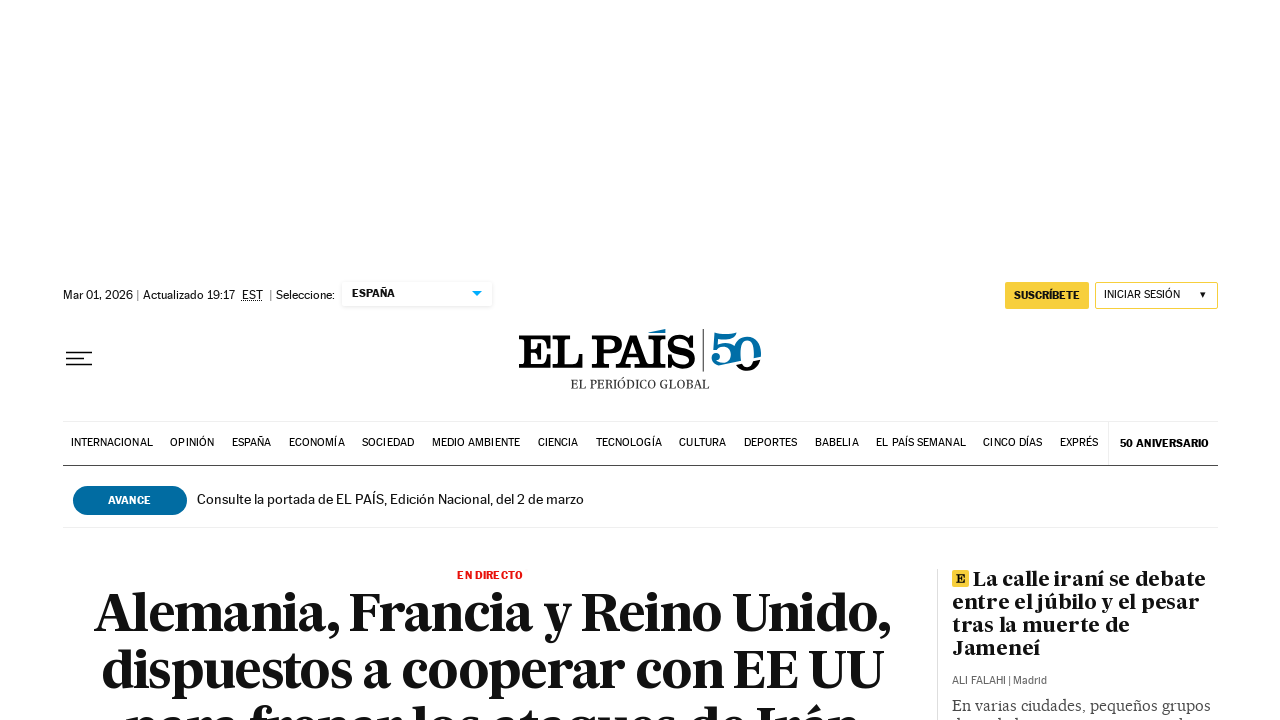

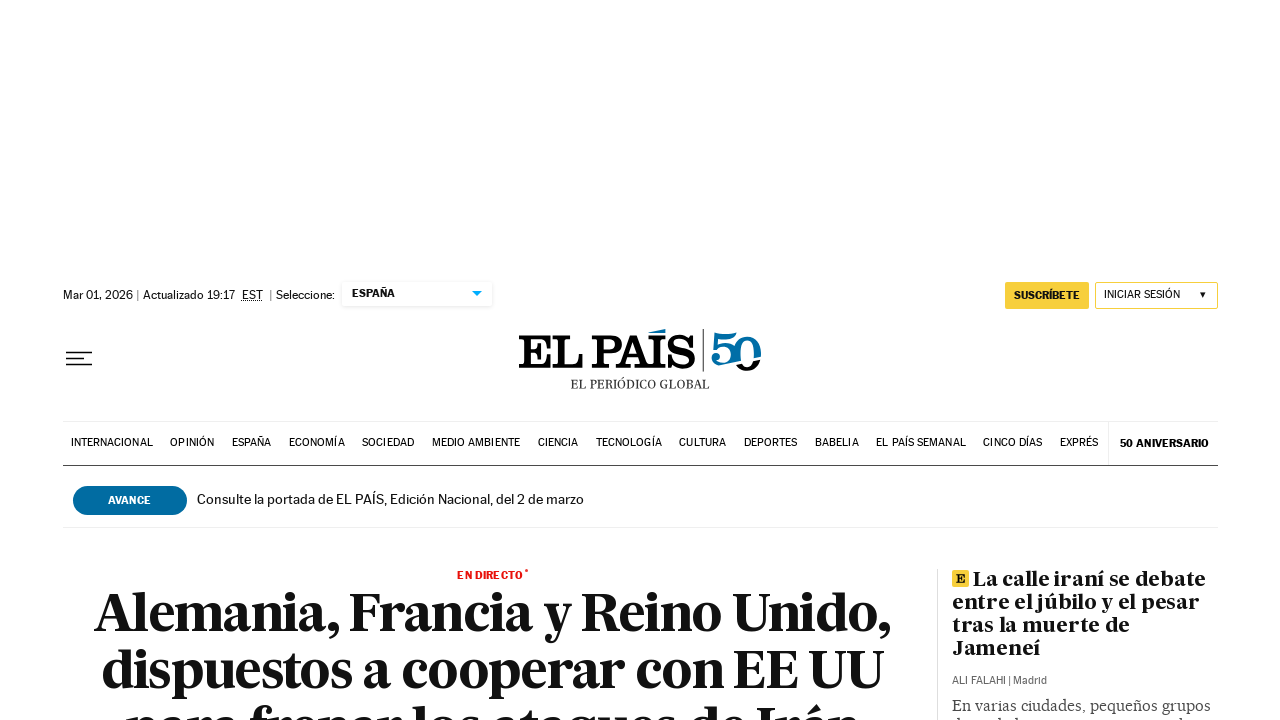